Tests a math quiz page by reading two numbers, calculating their sum, selecting the correct answer from a dropdown menu, and clicking the submit button.

Starting URL: http://suninjuly.github.io/selects1.html

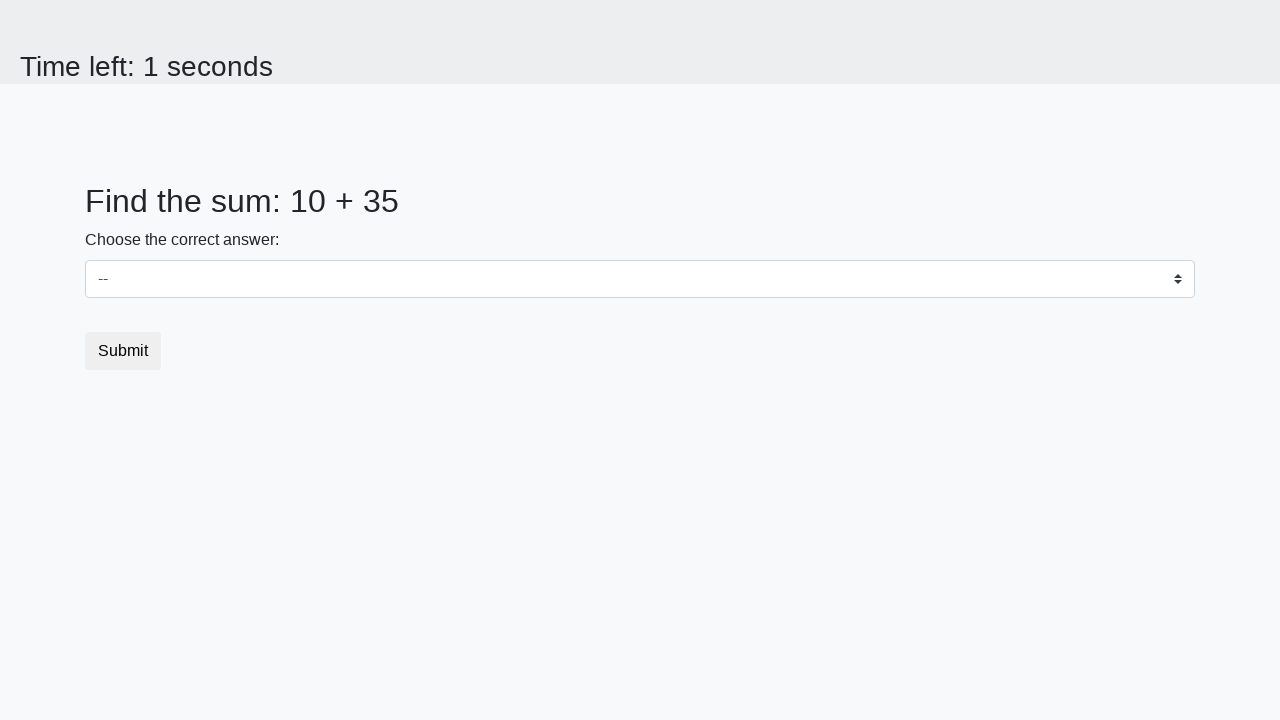

Retrieved first number from #num1 element
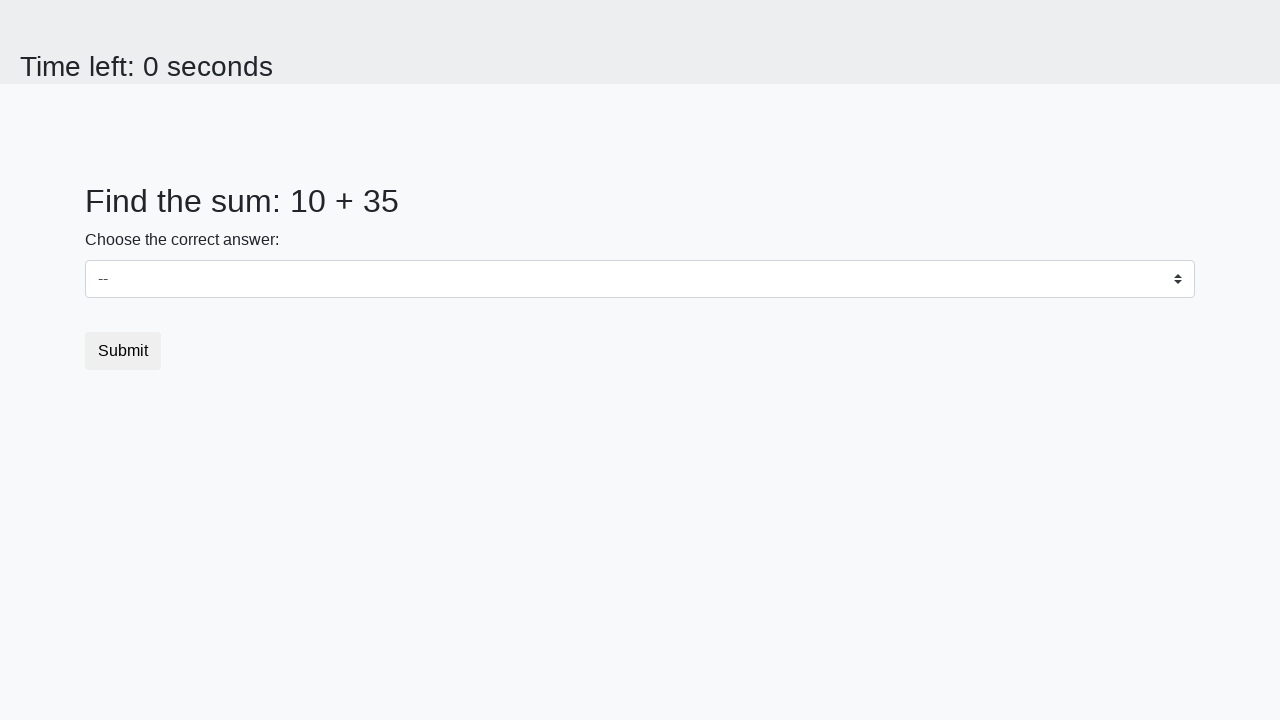

Retrieved second number from #num2 element
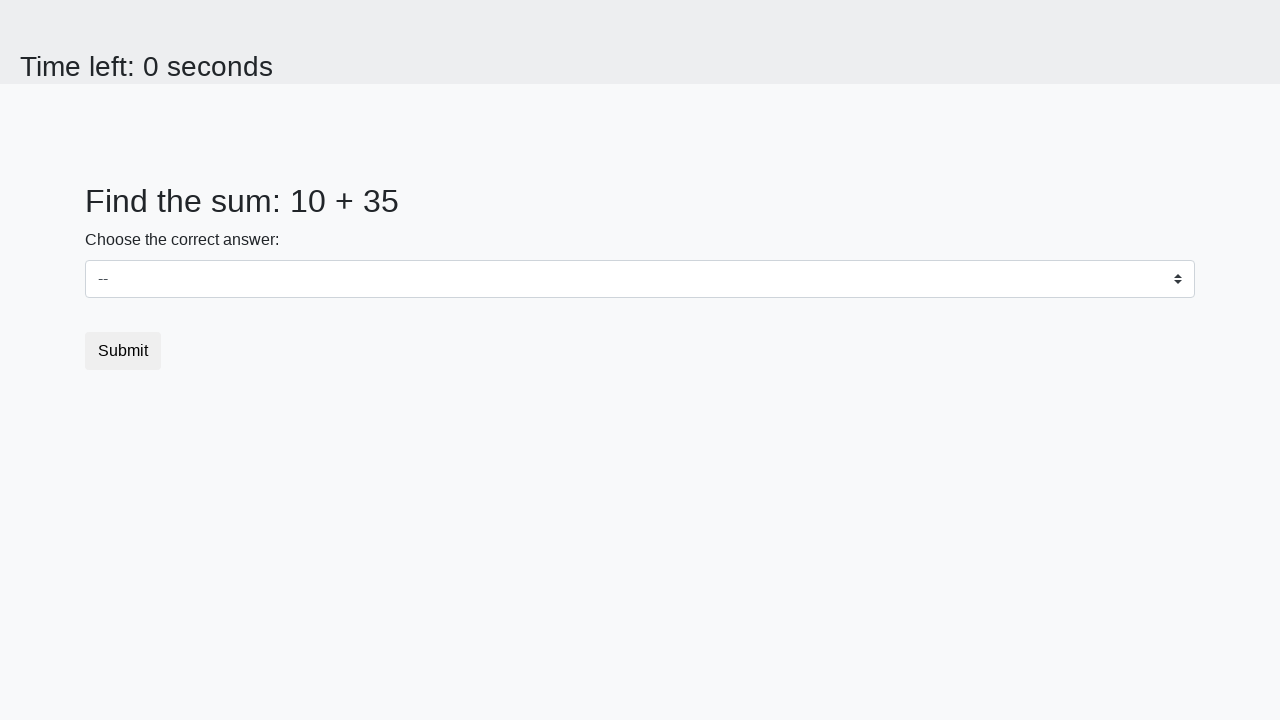

Calculated sum of 10 + 35 = 45
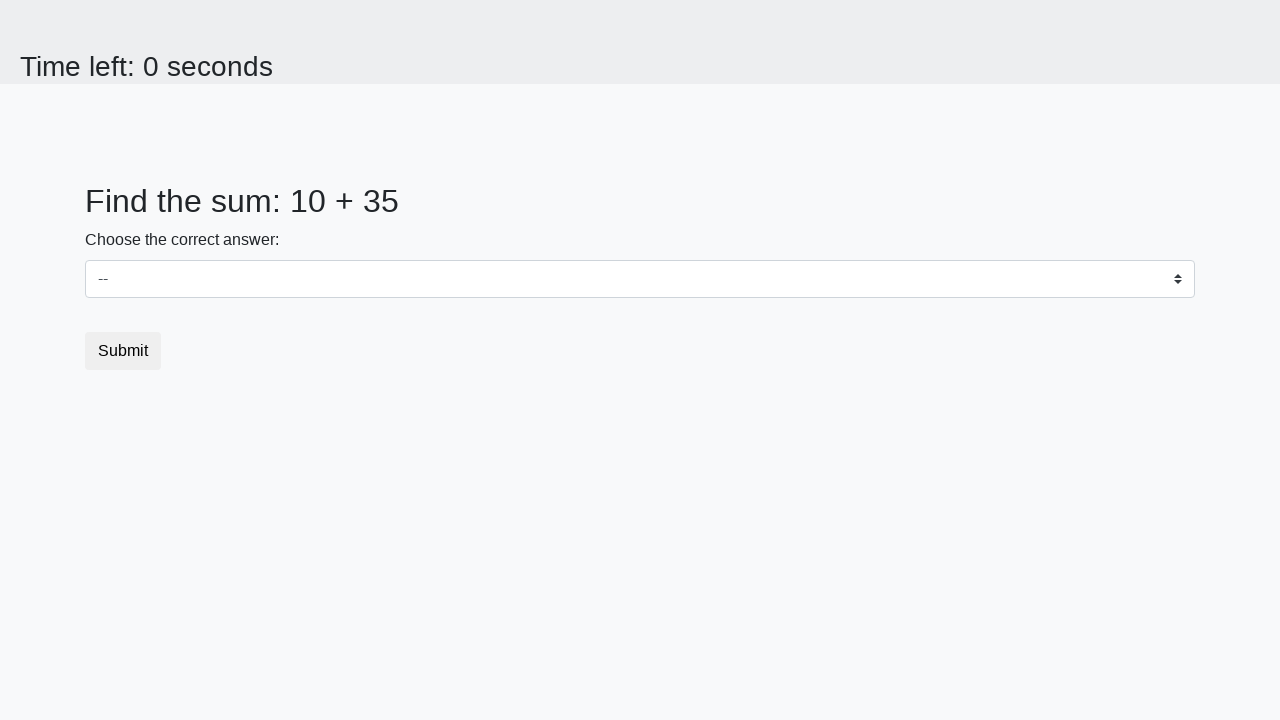

Clicked dropdown menu to open it at (640, 279) on select
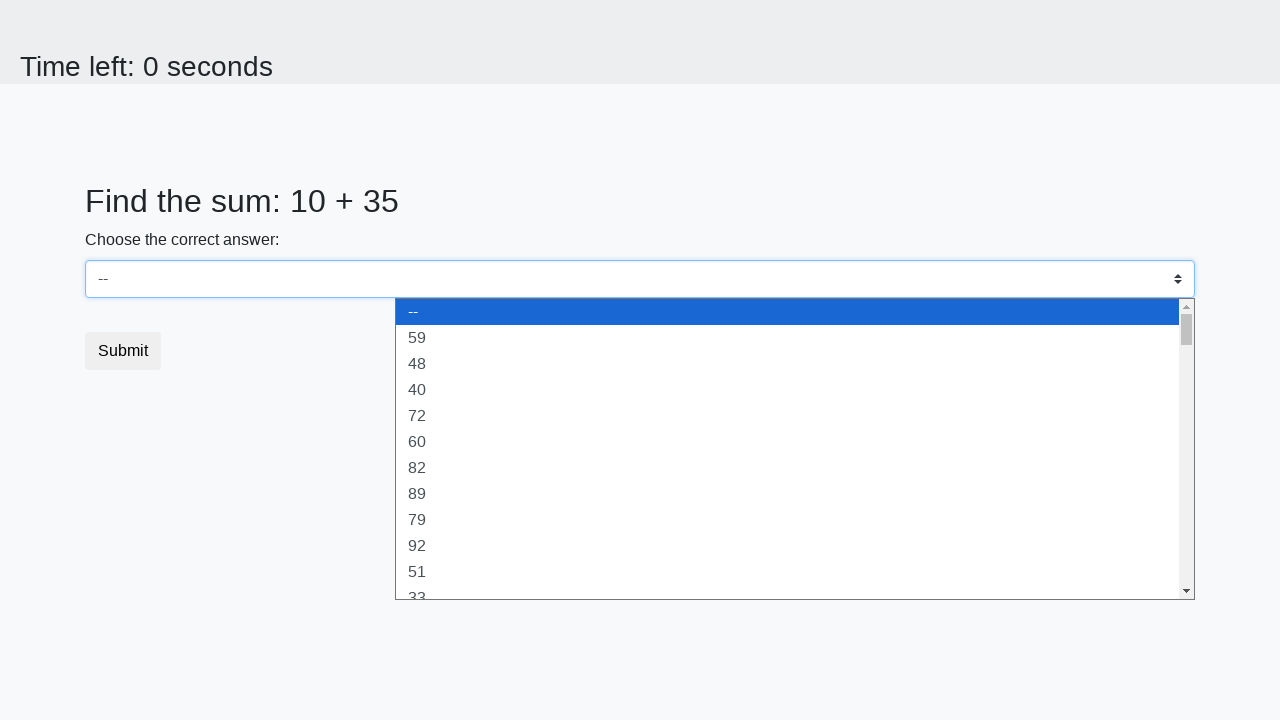

Selected option 45 from dropdown menu on select
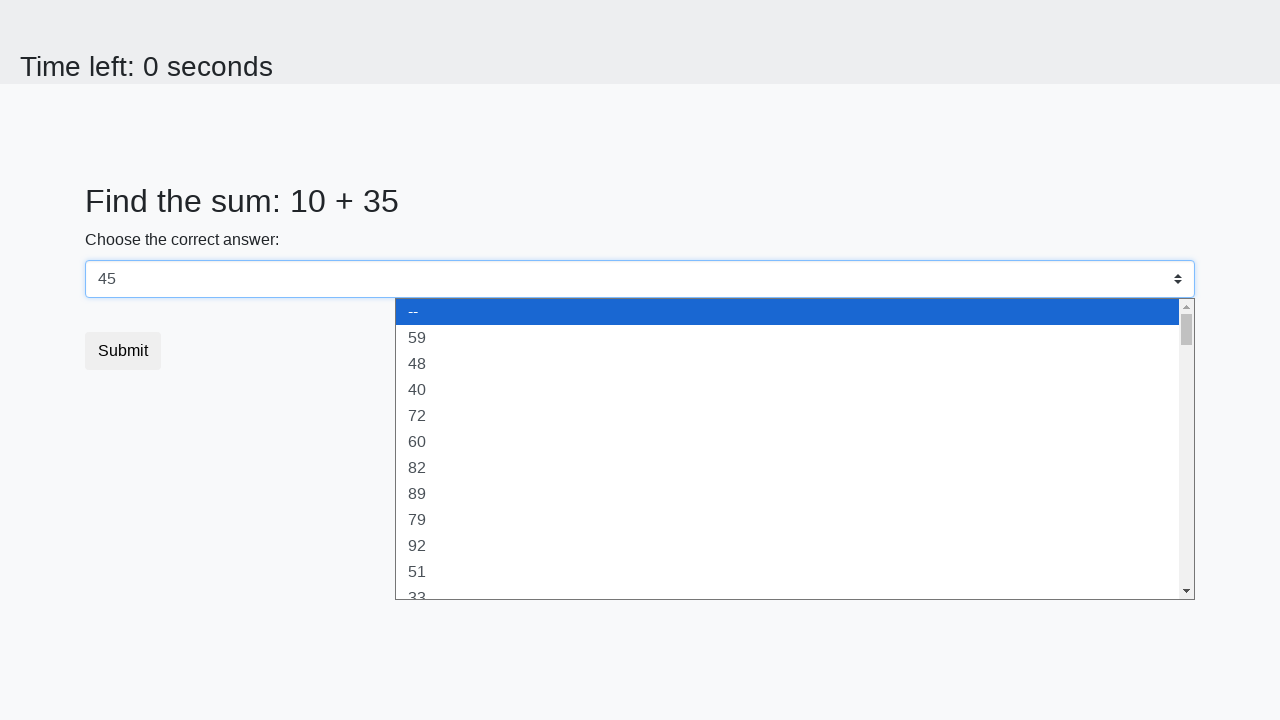

Clicked submit button to submit the quiz answer at (123, 351) on button.btn
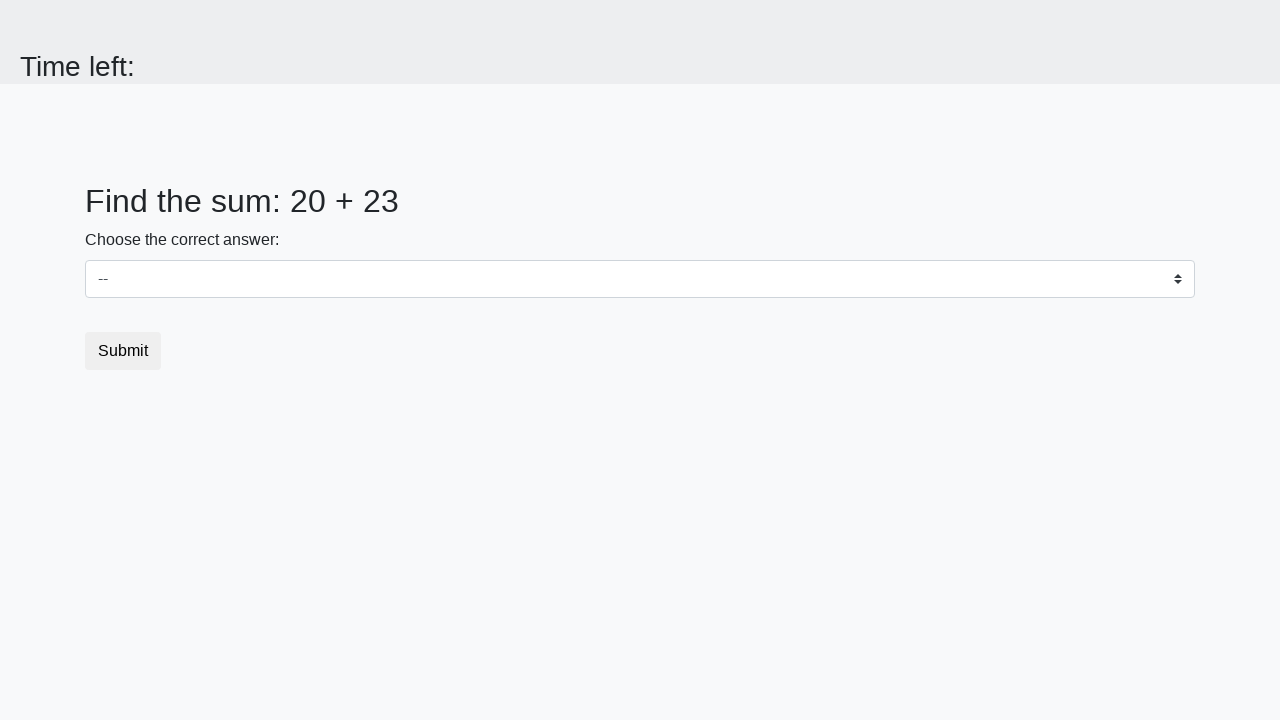

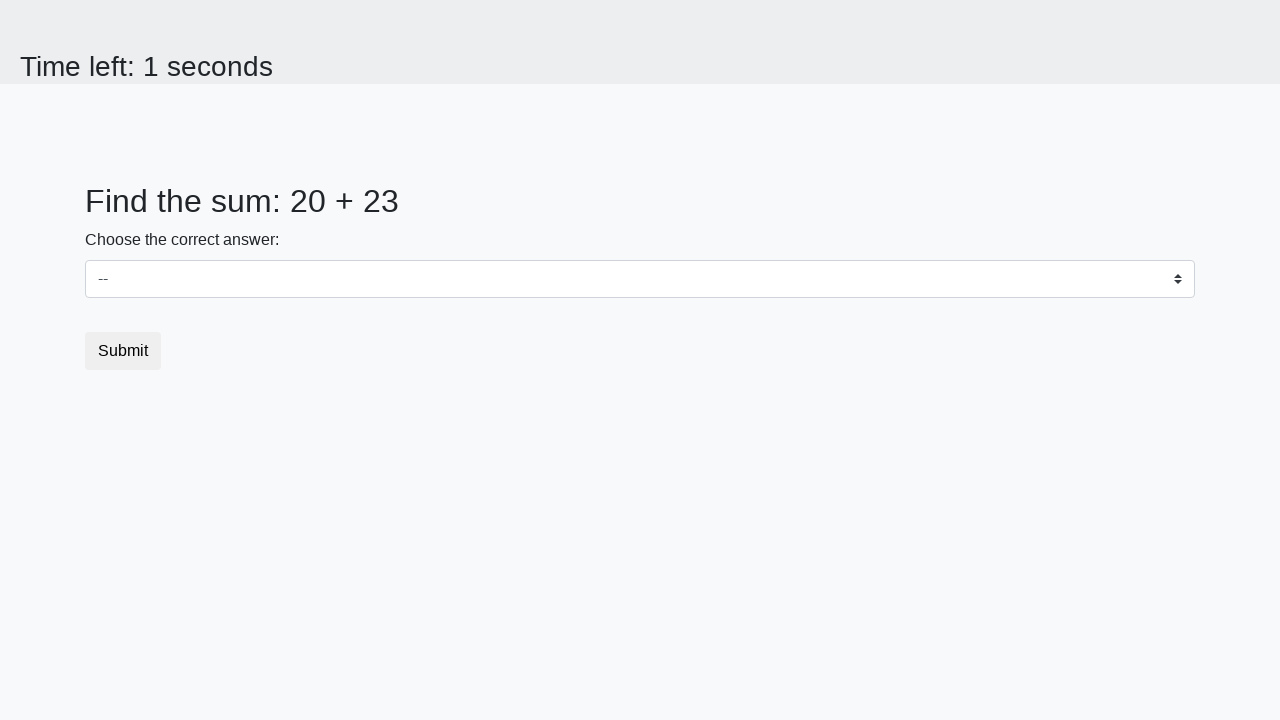